Tests a Russian vehicle license plate lookup form by filling in plate series, number, and region fields, then submitting the search form.

Starting URL: https://www.nomerogram.ru/

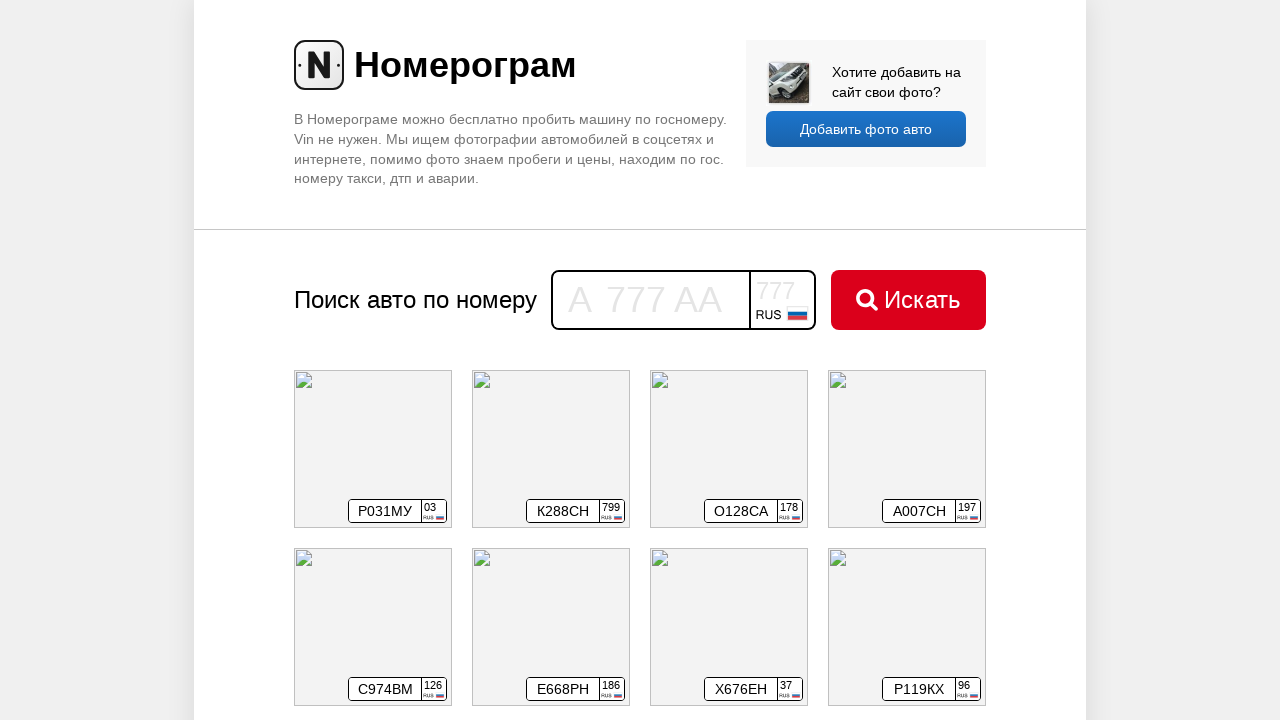

Filled first series field with Cyrillic letter 'Е' on input[name='series1']
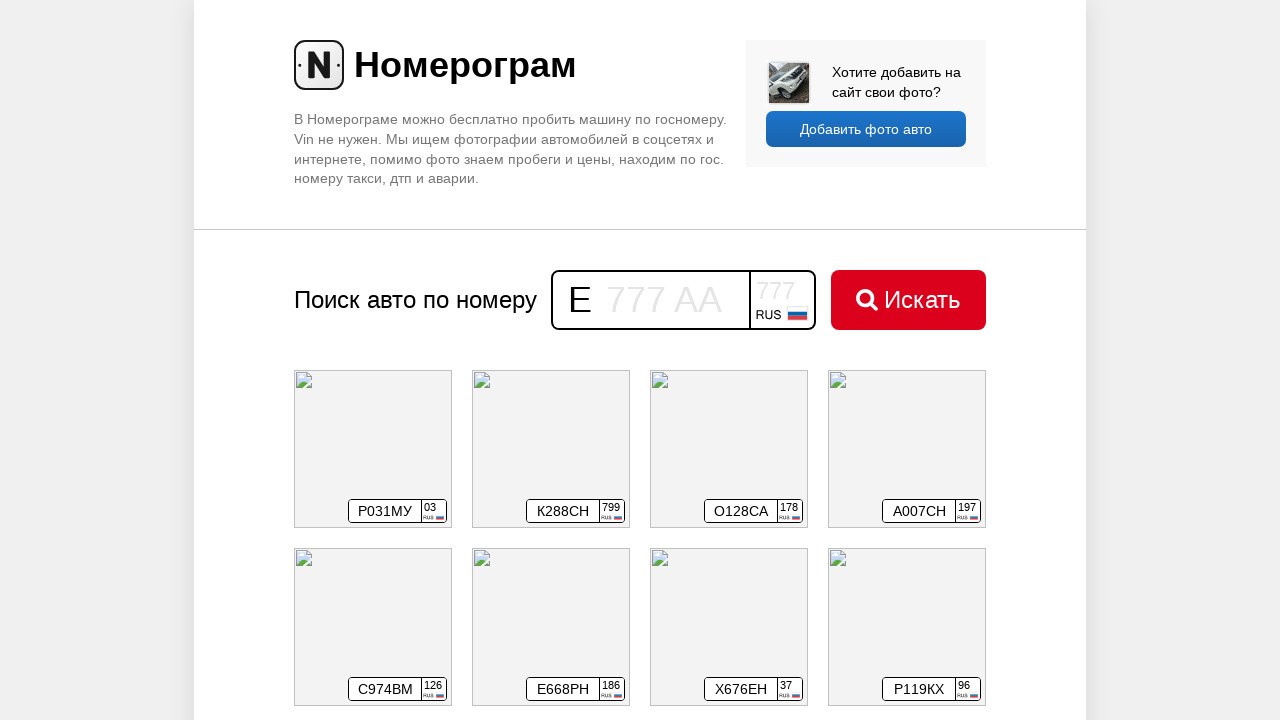

Filled number field with '210' on input[name='number']
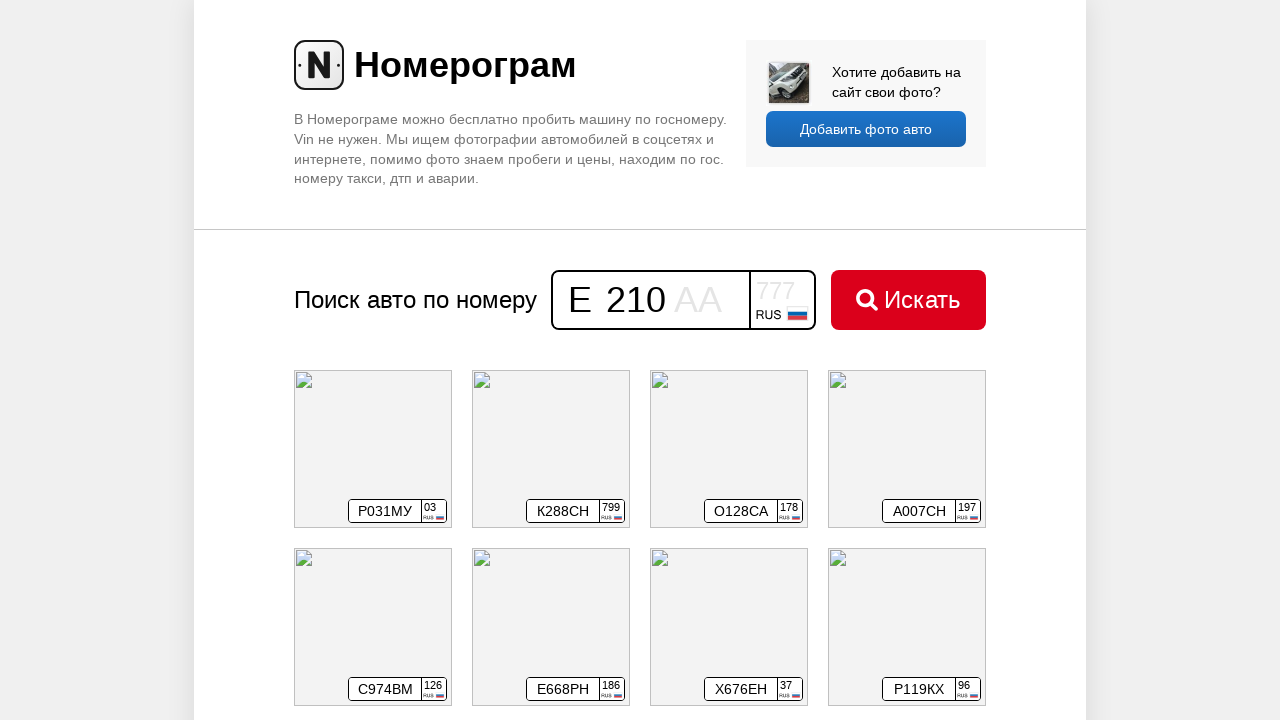

Filled second series field with Cyrillic letters 'НМ' on input[name='series2']
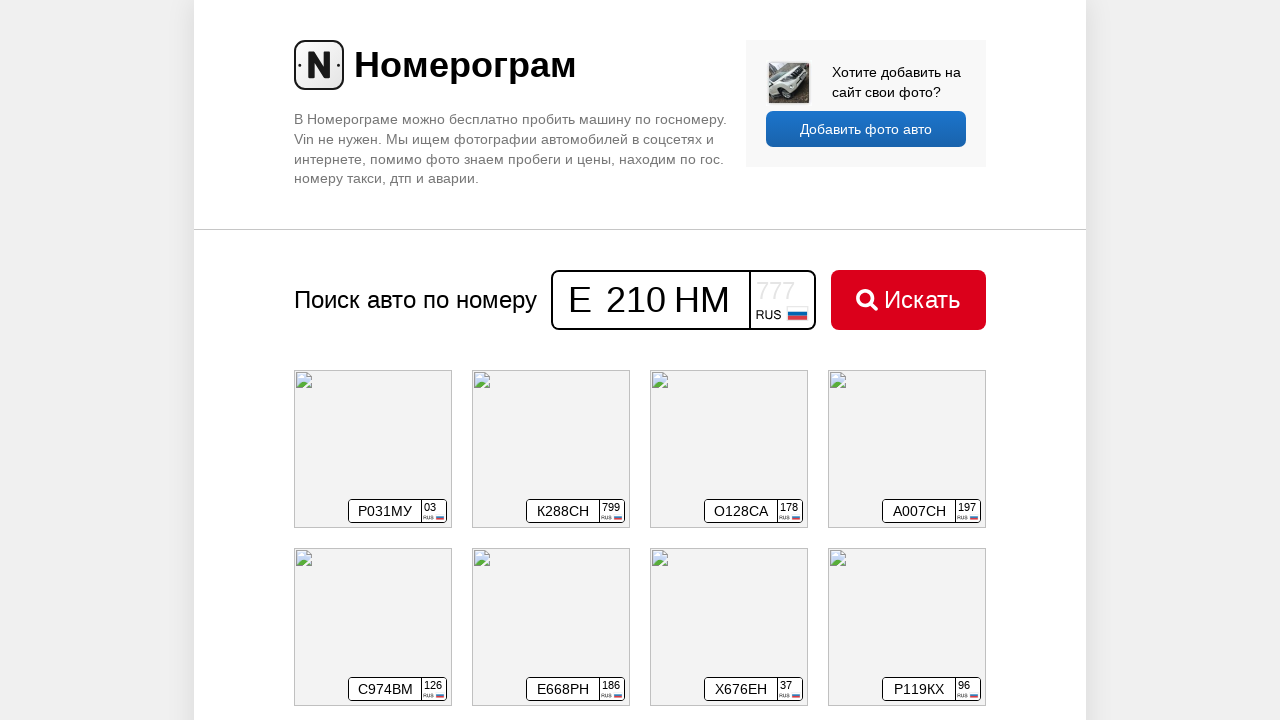

Filled region field with '799' on input[name='region']
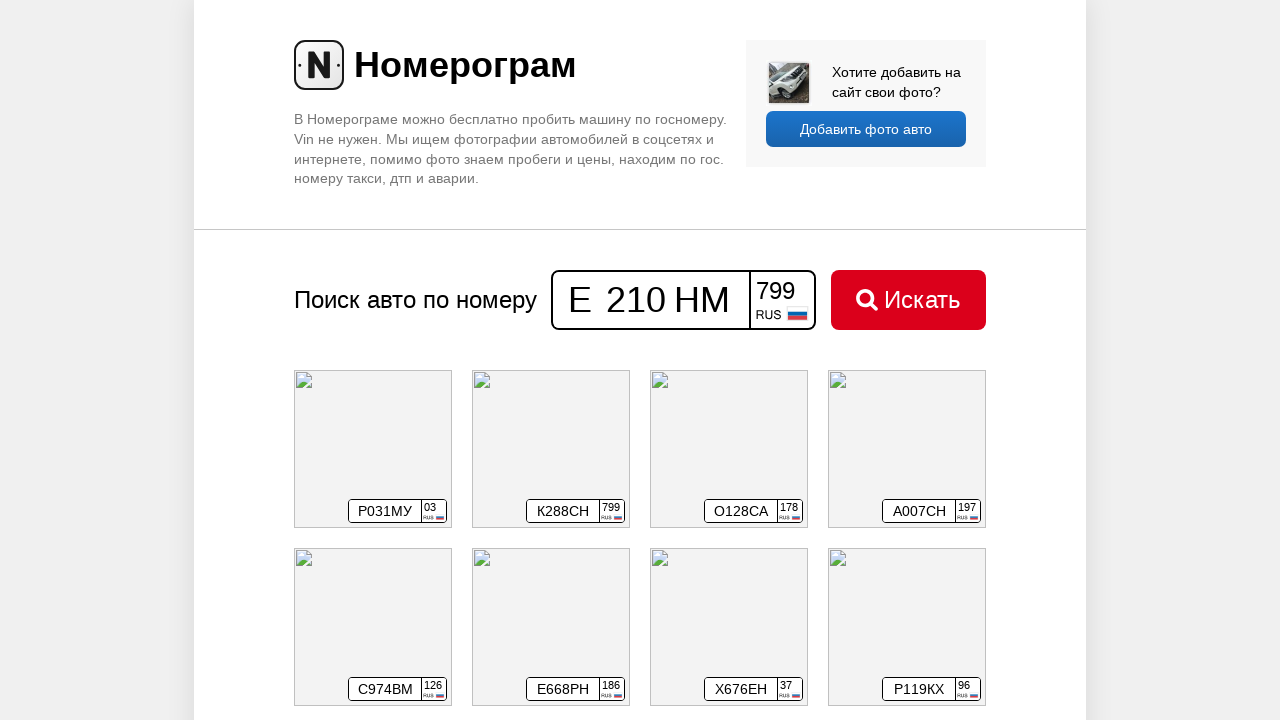

Clicked search/submit button to lookup license plate Е210НМ 799 at (908, 300) on .ng-button_load-cont
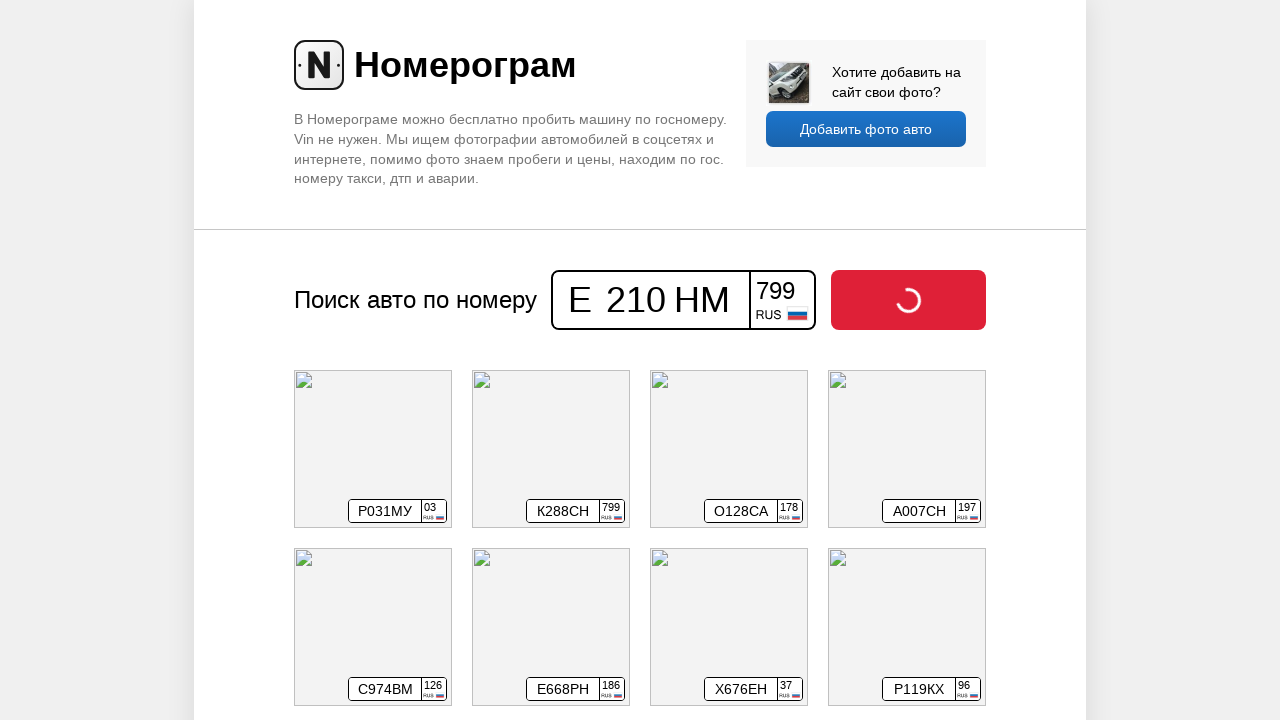

Waited 3000ms for search results to load
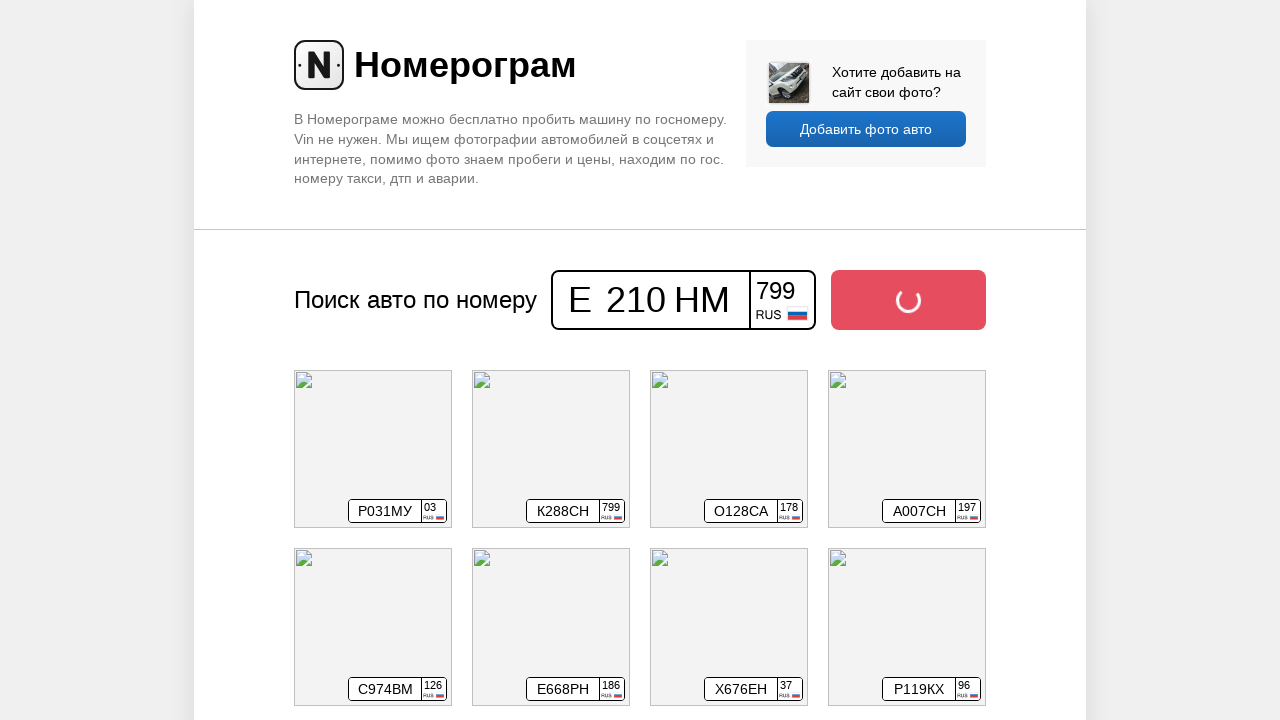

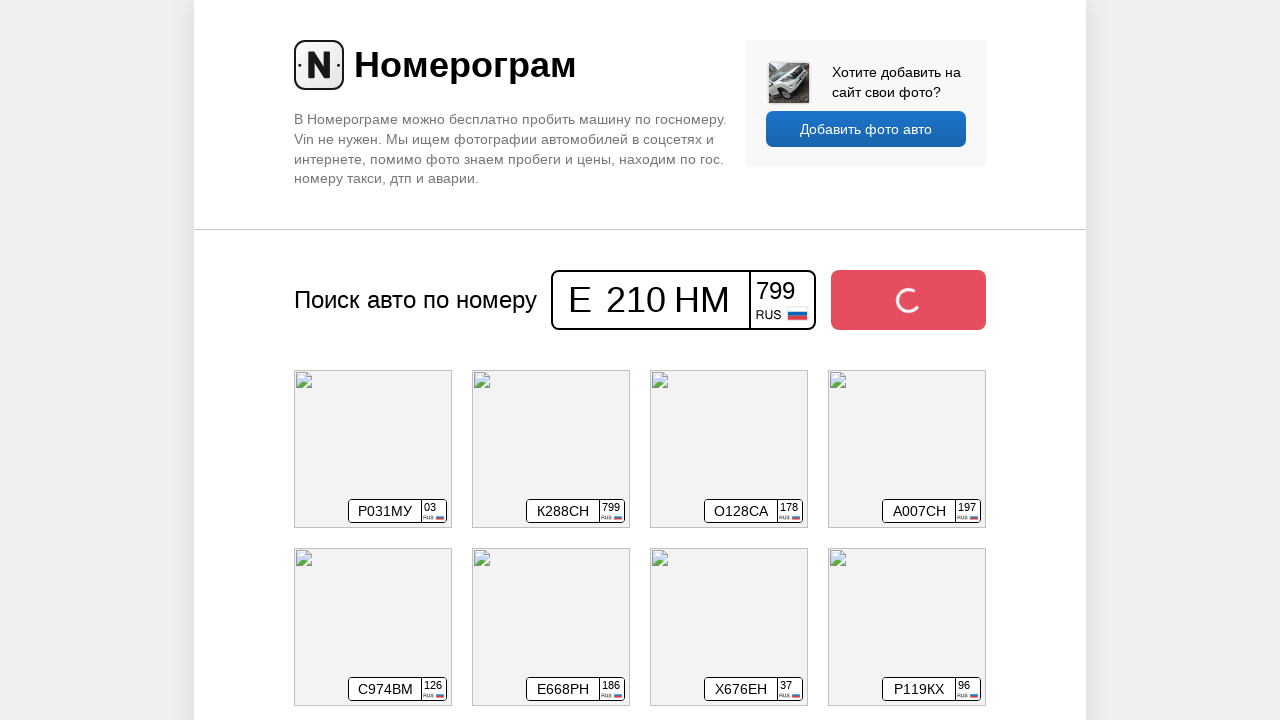